Tests dropdown selection functionality on a Vietnamese government registration page by selecting a province and verifying the district dropdown is populated with correct options

Starting URL: https://egov.danang.gov.vn/reg

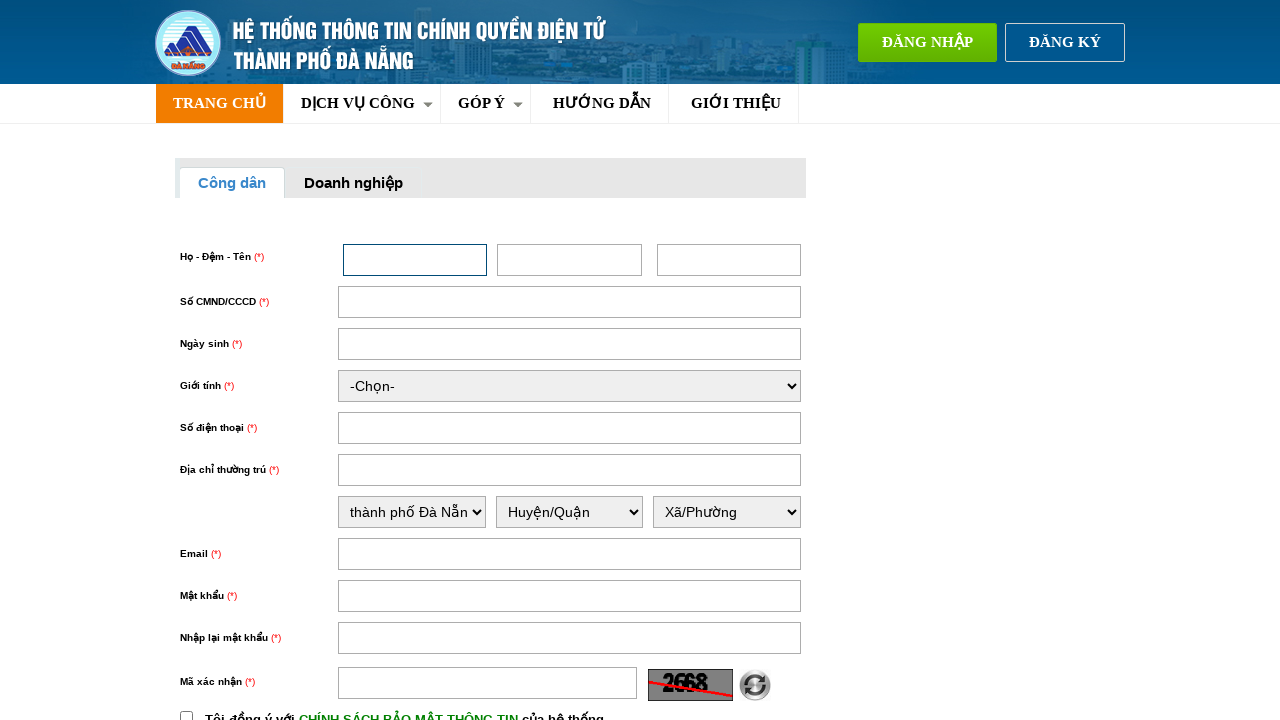

Selected province 'tỉnh Bình Thuận' from dropdown on select#thuongtru_tinhthanh
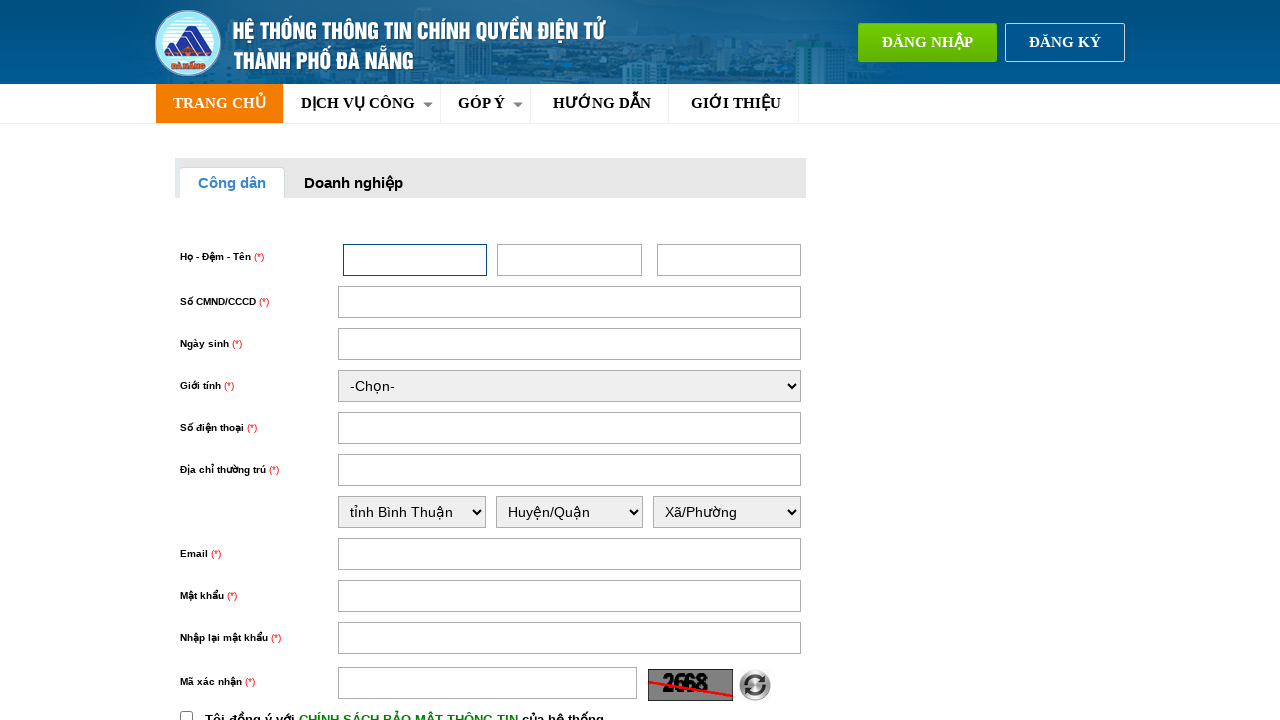

Waited 4 seconds for district dropdown to populate
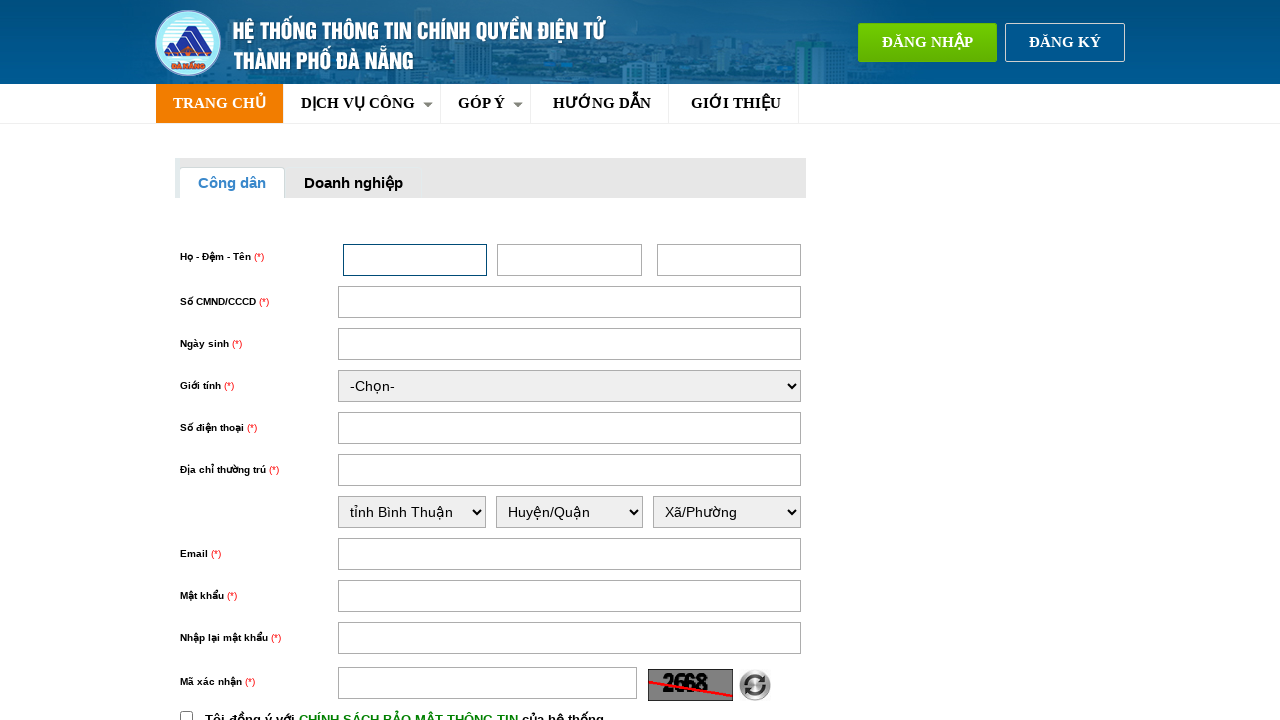

Retrieved selected province text from dropdown
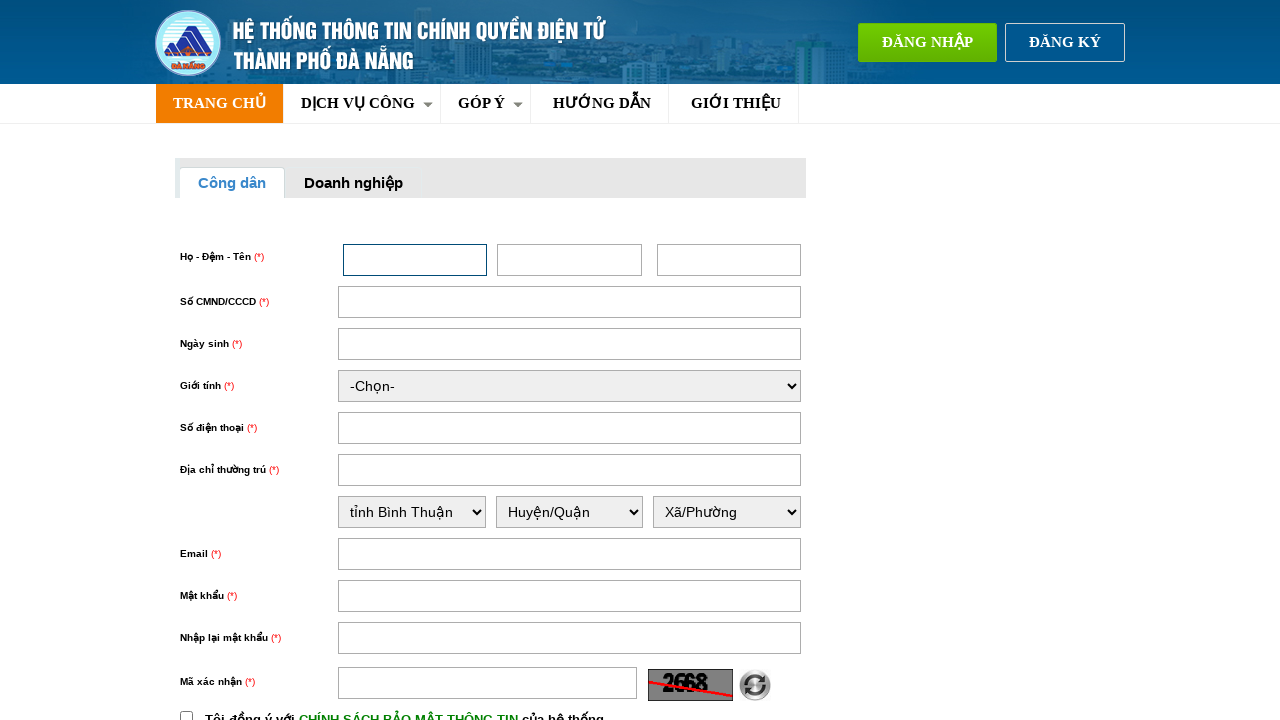

Verified selected province is 'tỉnh Bình Thuận'
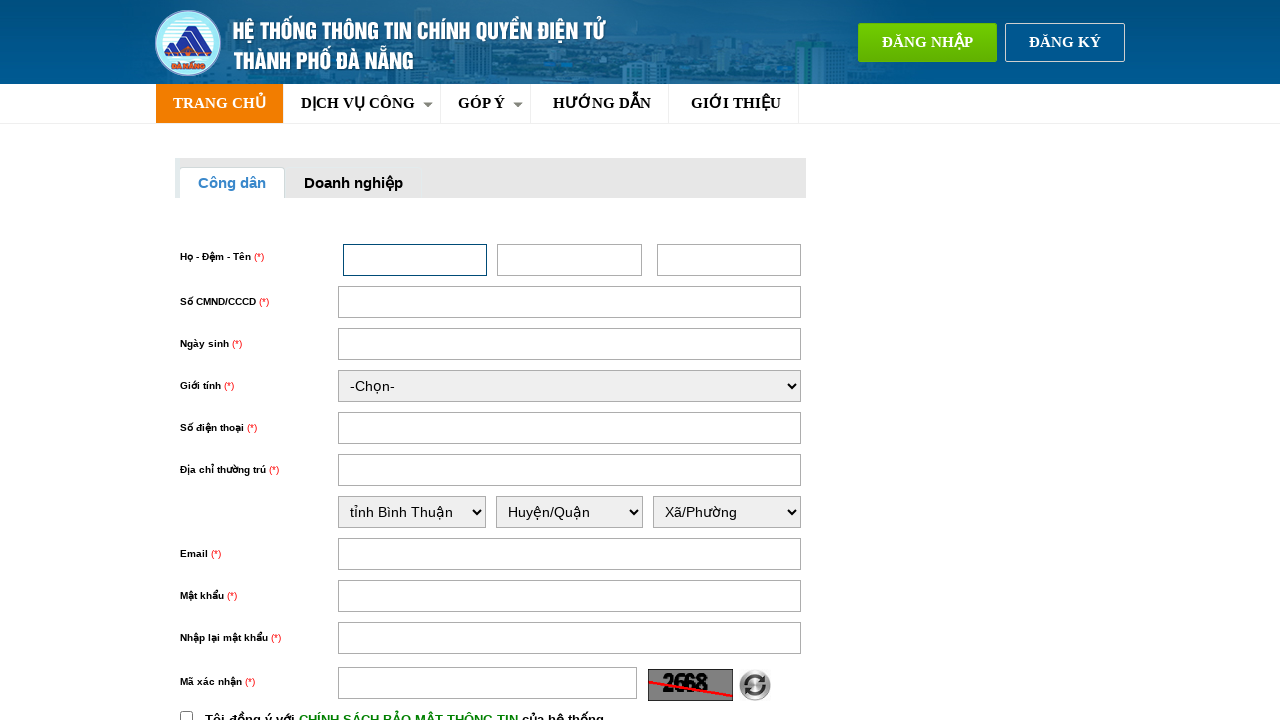

Retrieved 'multiple' attribute from province dropdown
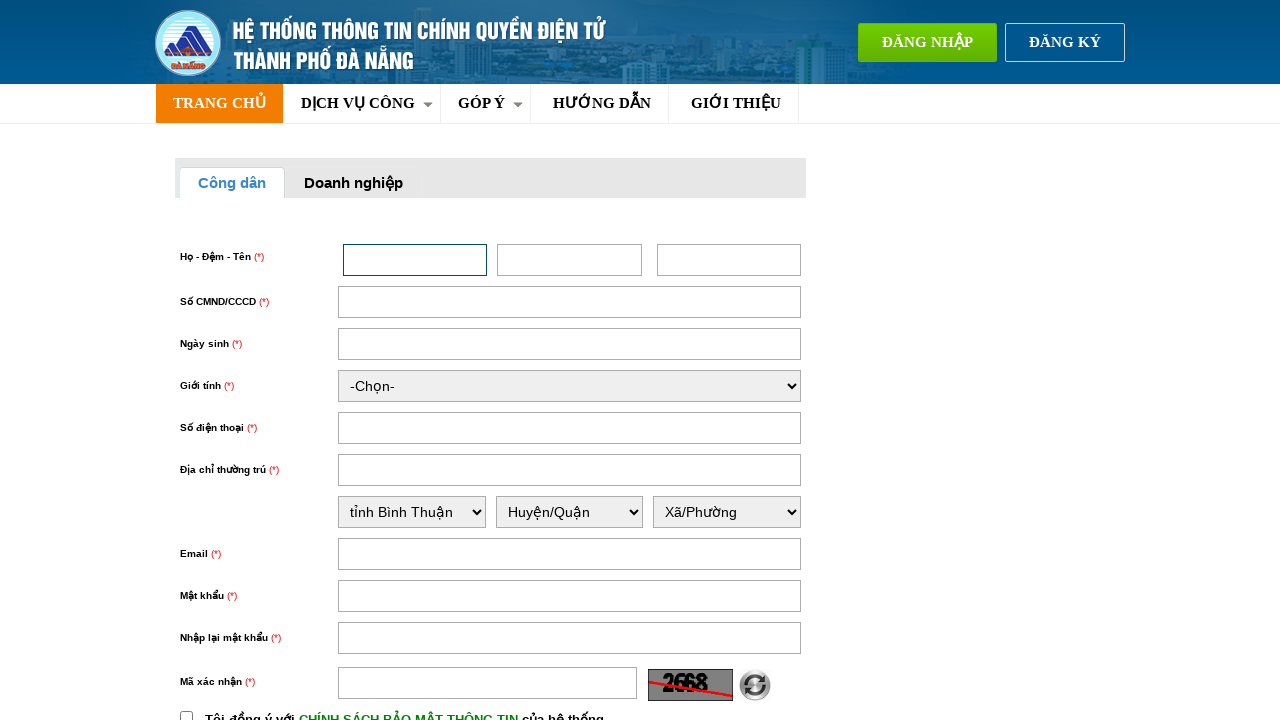

Verified province dropdown is not a multiple select
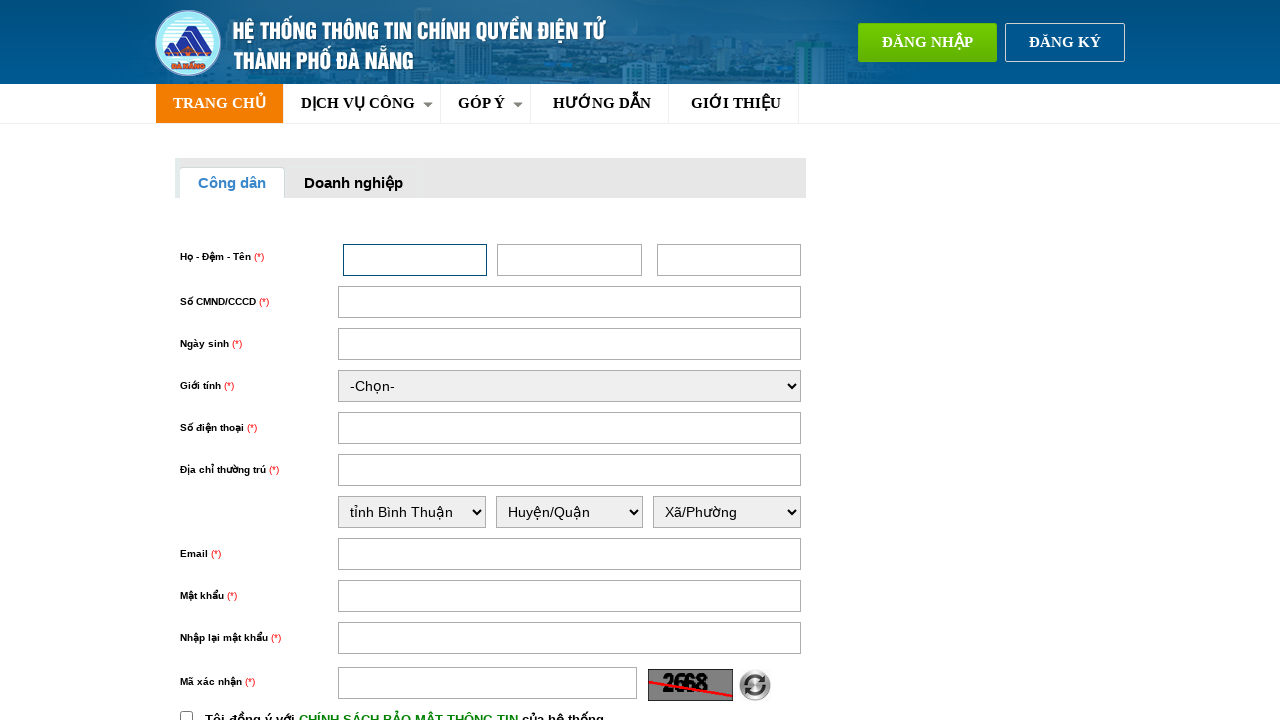

Retrieved all district options from district dropdown
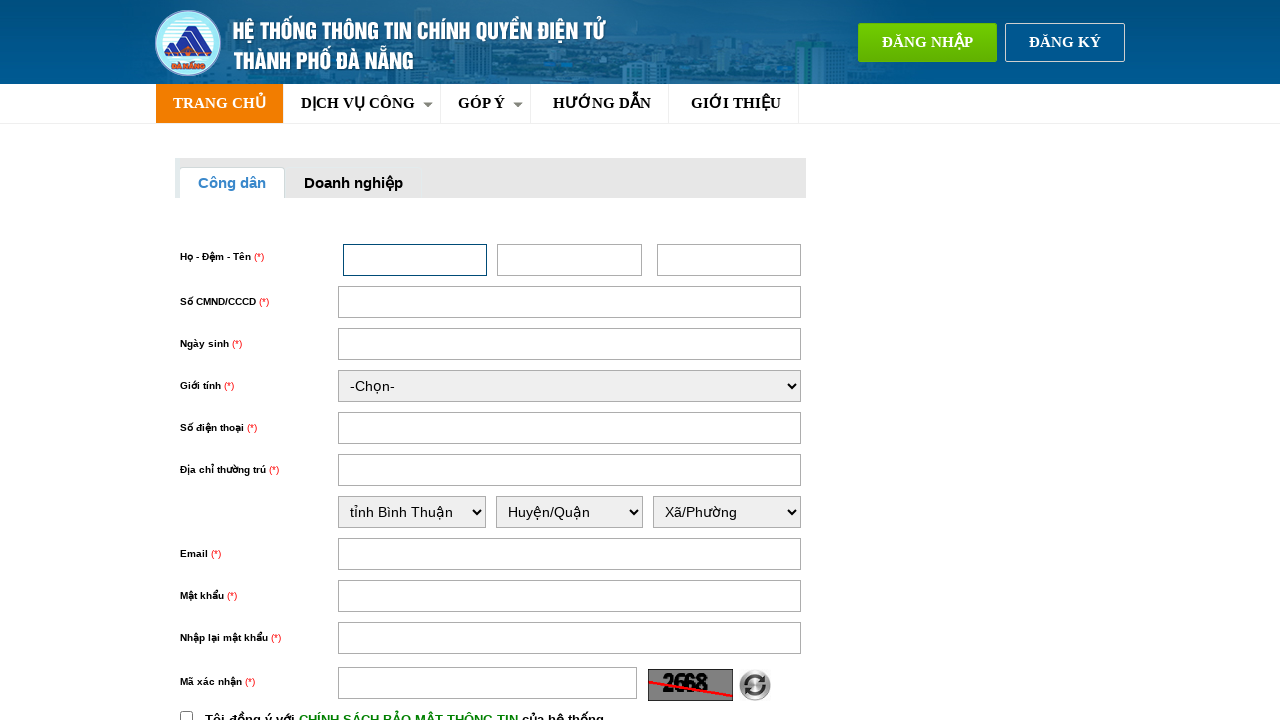

Verified 'thành phố Phan Thiết' is present in district options
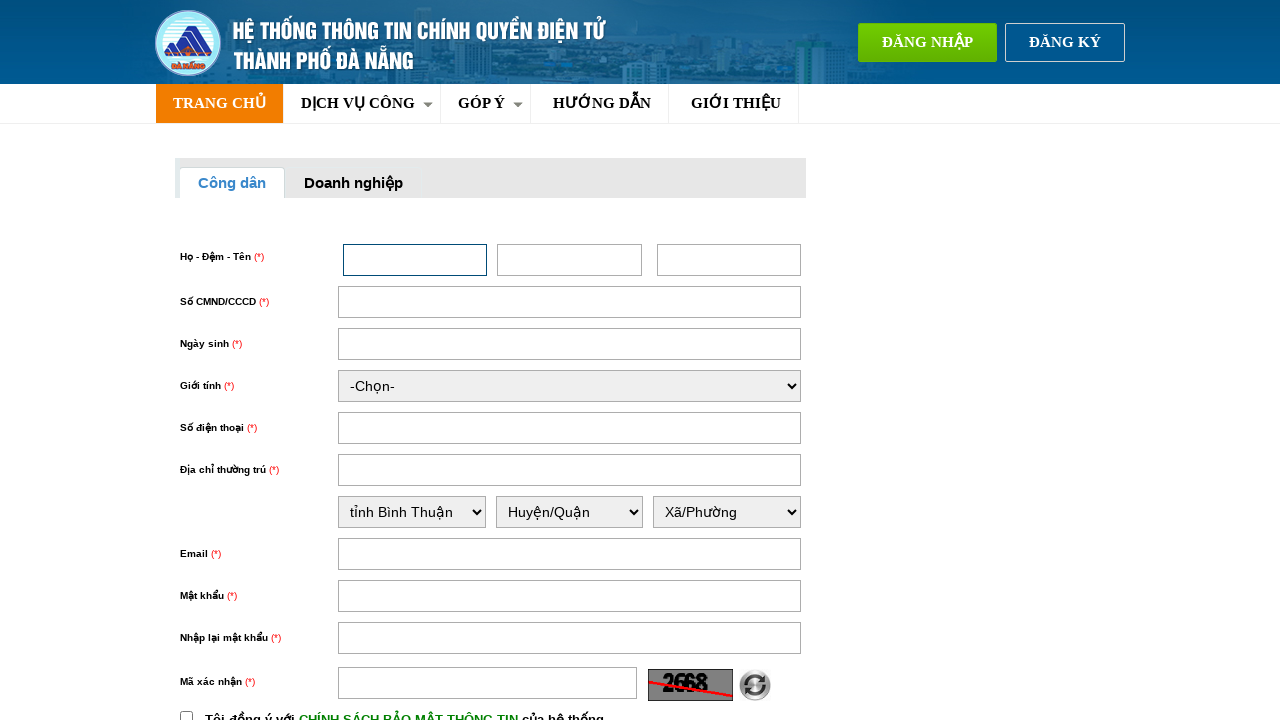

Verified 'huyện Tuy Phong' is present in district options
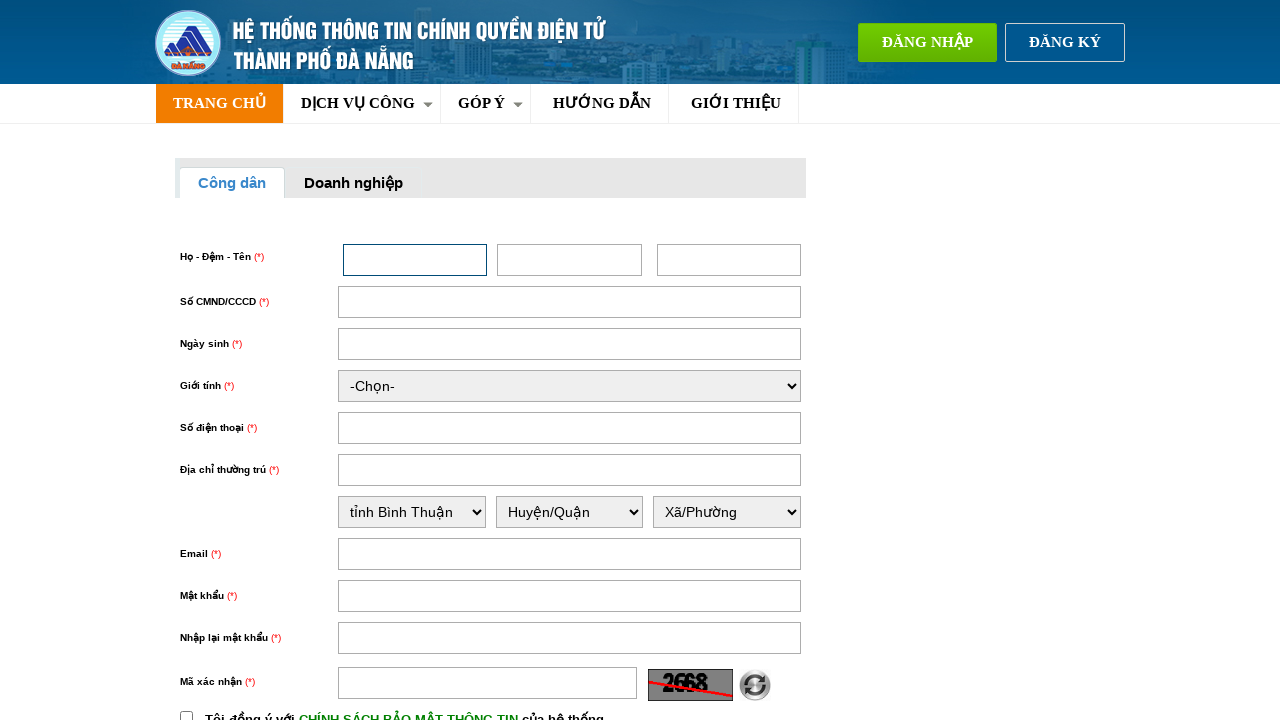

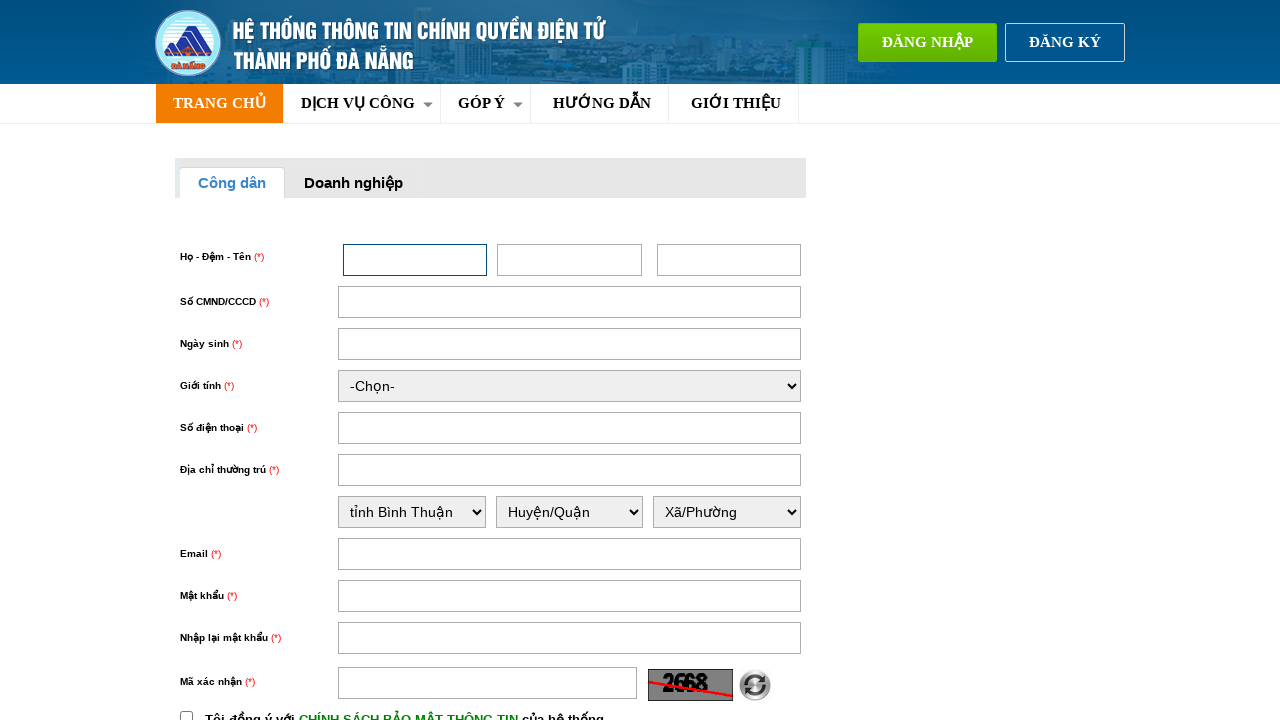